Tests a fully filled student registration form by entering all fields including name, email, phone, gender, date of birth, subjects, hobbies, address, state and city, then verifies the submitted data in the confirmation modal.

Starting URL: https://demoqa.com/automation-practice-form

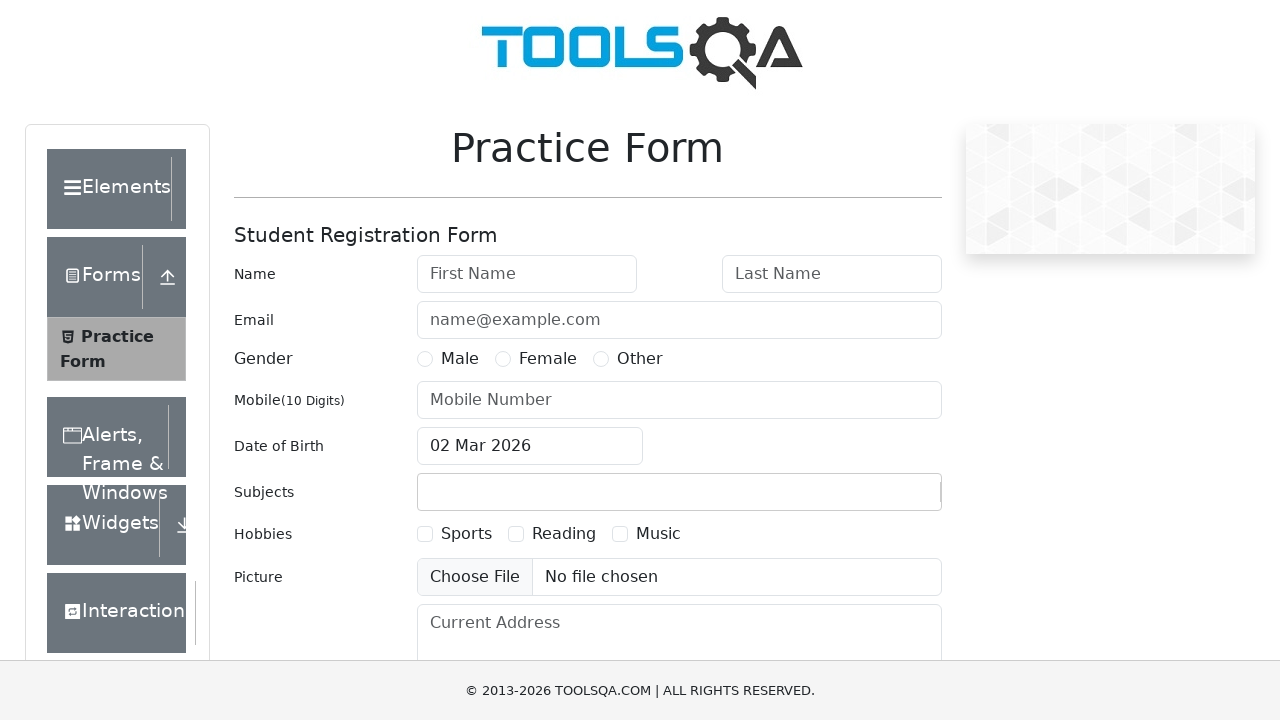

Form wrapper loaded
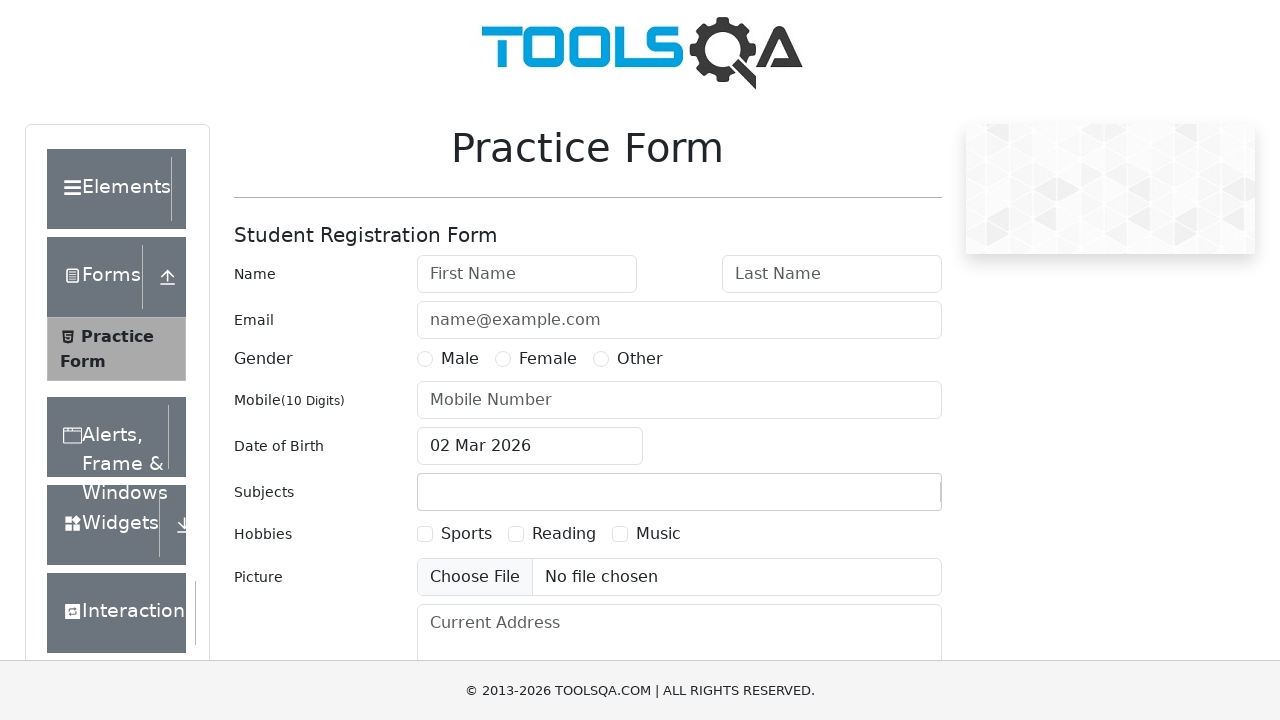

Removed fixed banner
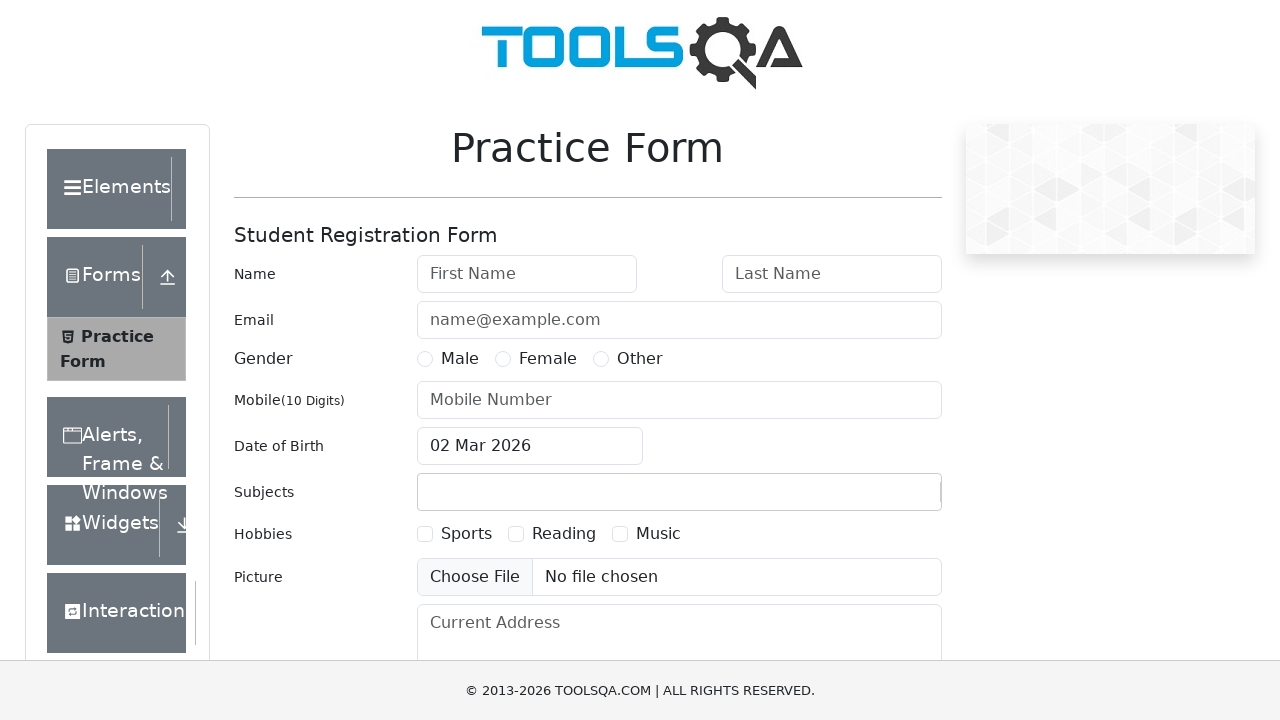

Removed footer
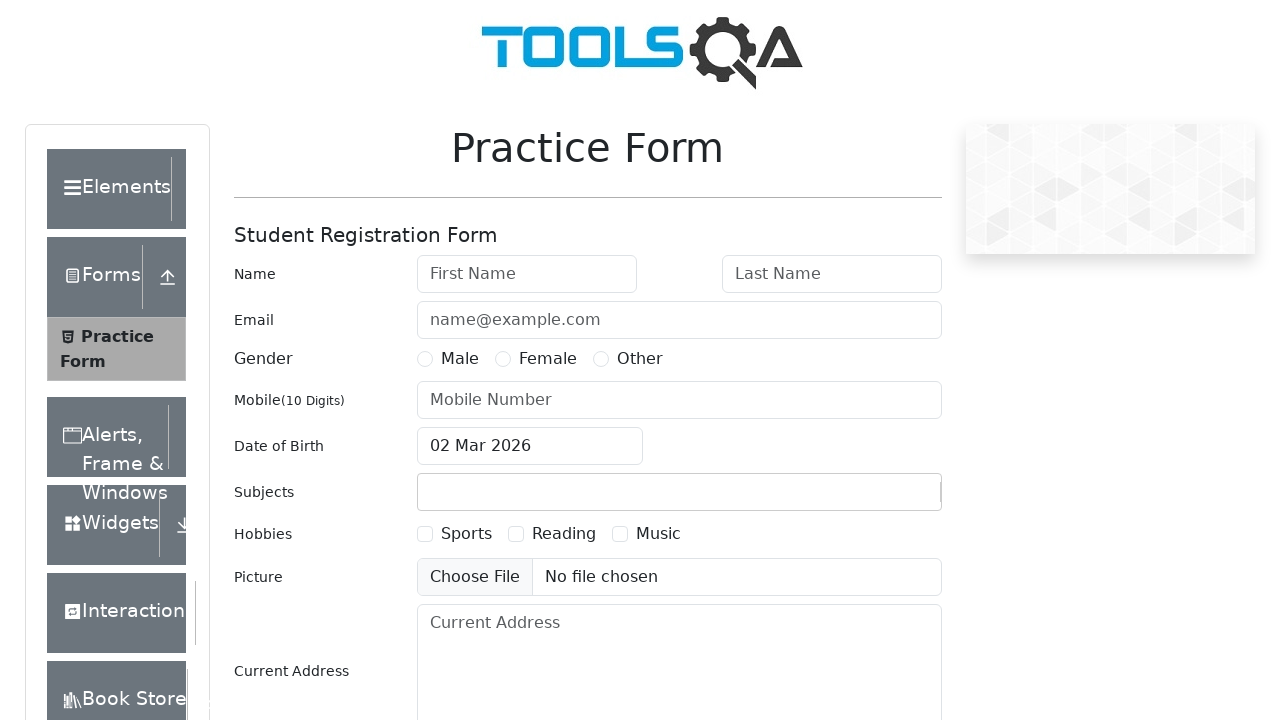

Filled first name: Tom on #firstName
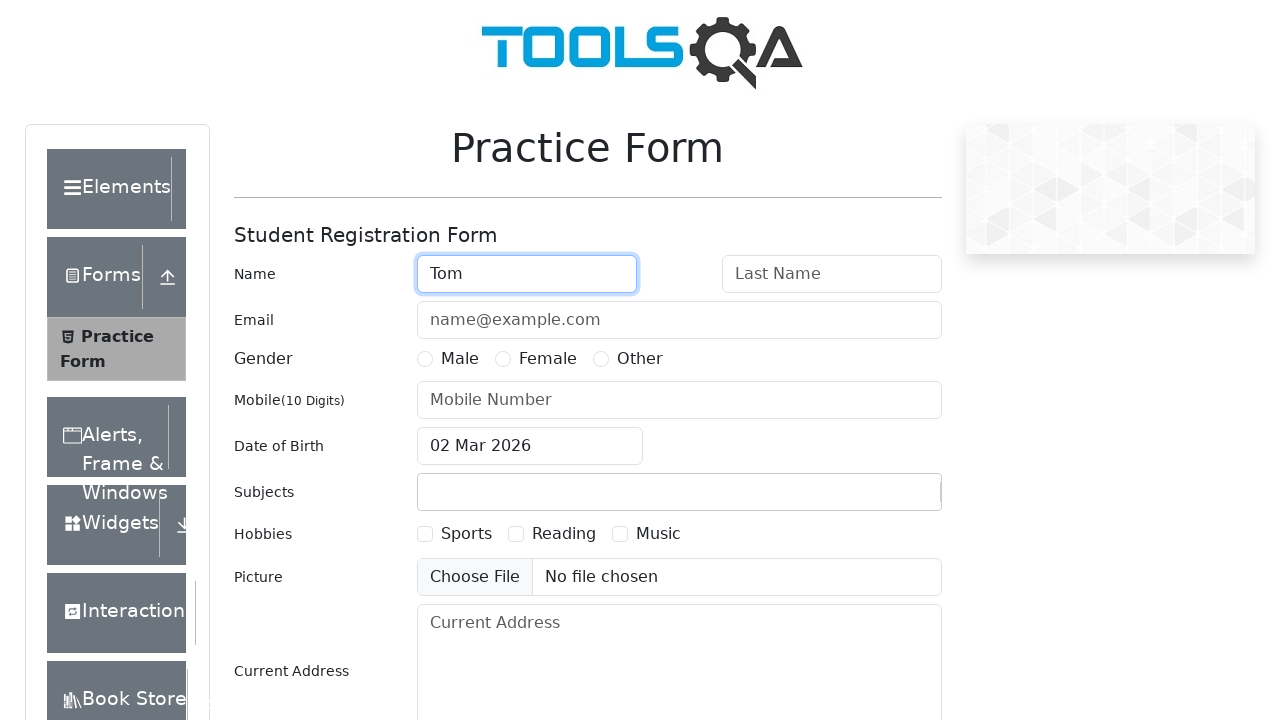

Filled last name: Holland on #lastName
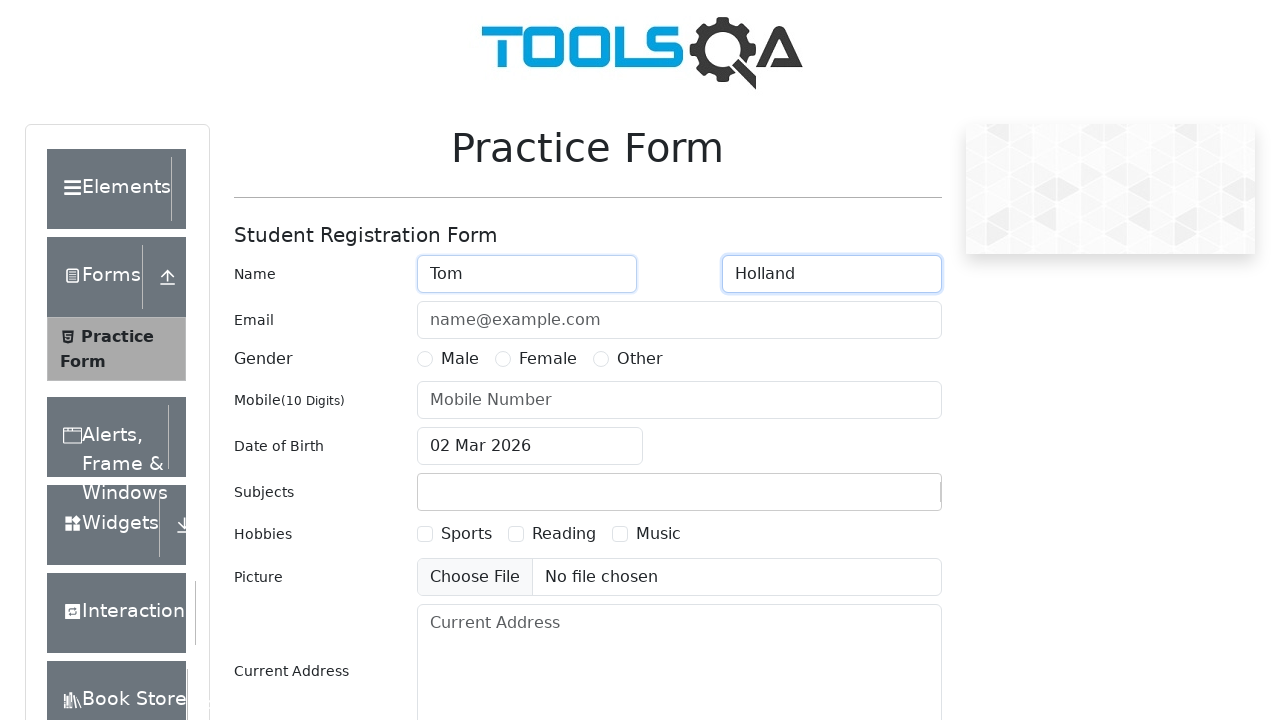

Filled email: tom@mail.ru on #userEmail
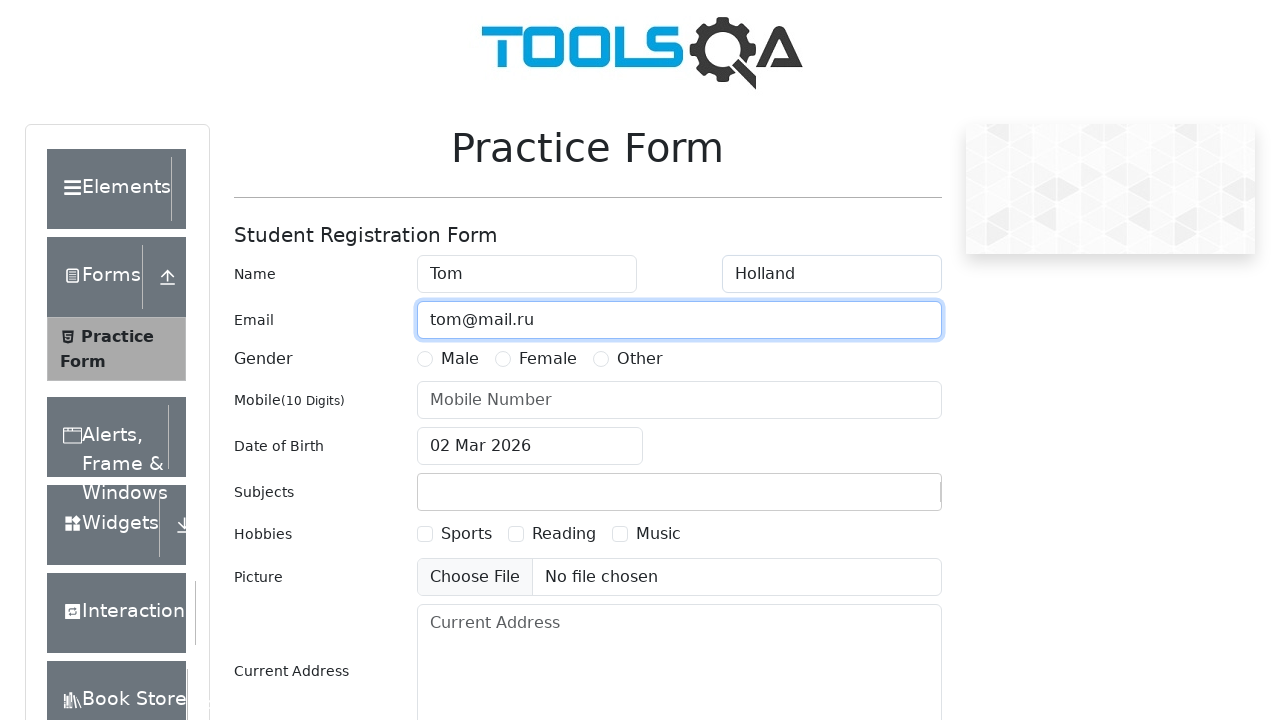

Filled phone number: 8800777900 on #userNumber
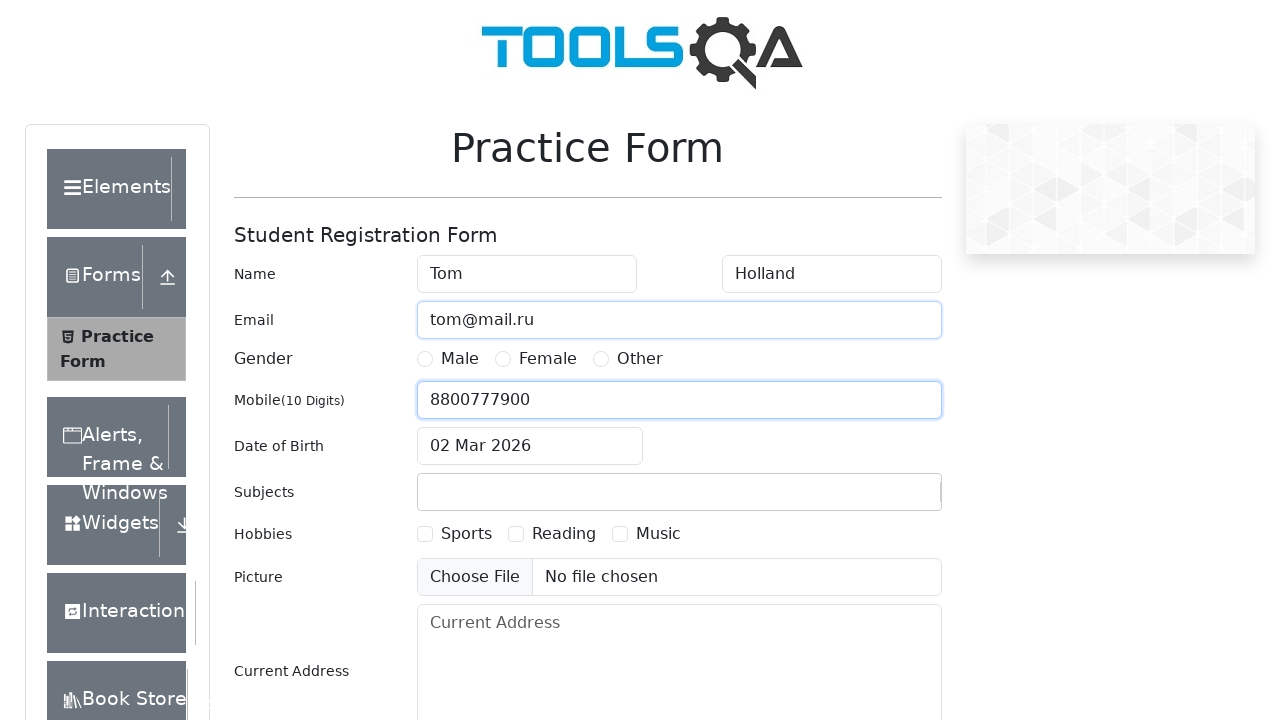

Selected gender: Male at (460, 359) on #genterWrapper >> text=Male
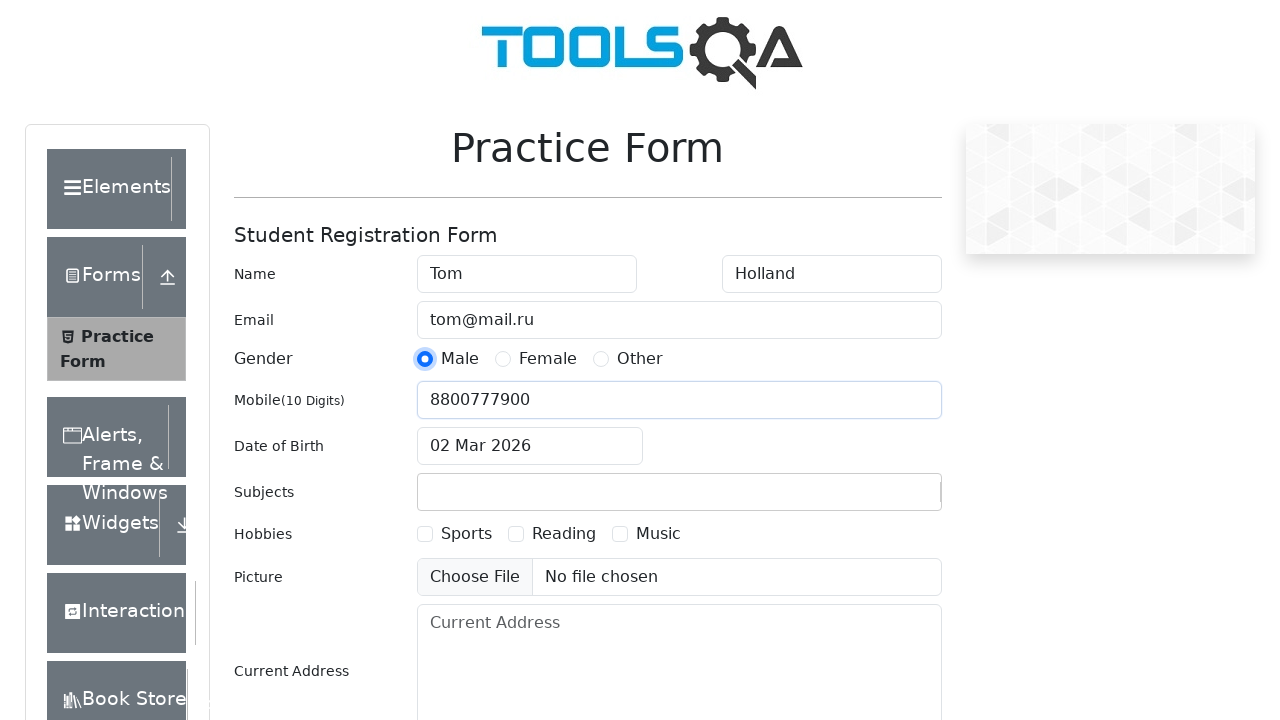

Opened date of birth picker at (530, 446) on #dateOfBirthInput
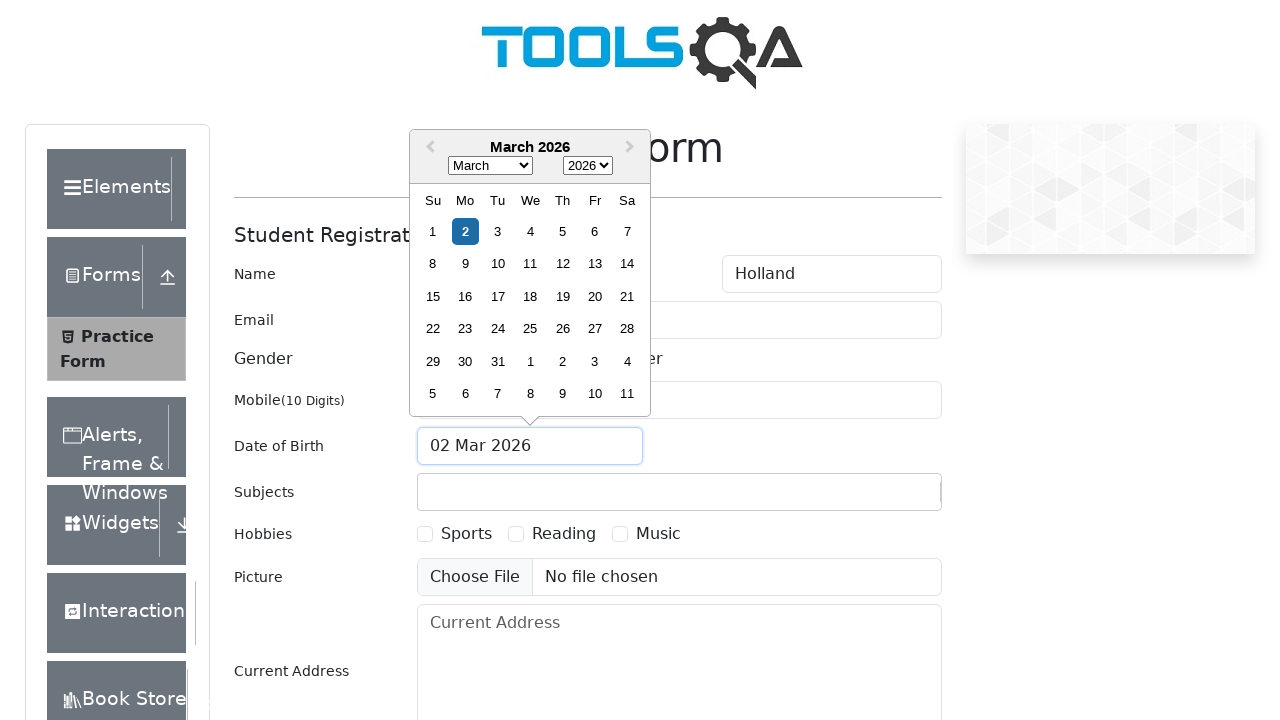

Selected month: May on .react-datepicker__month-select
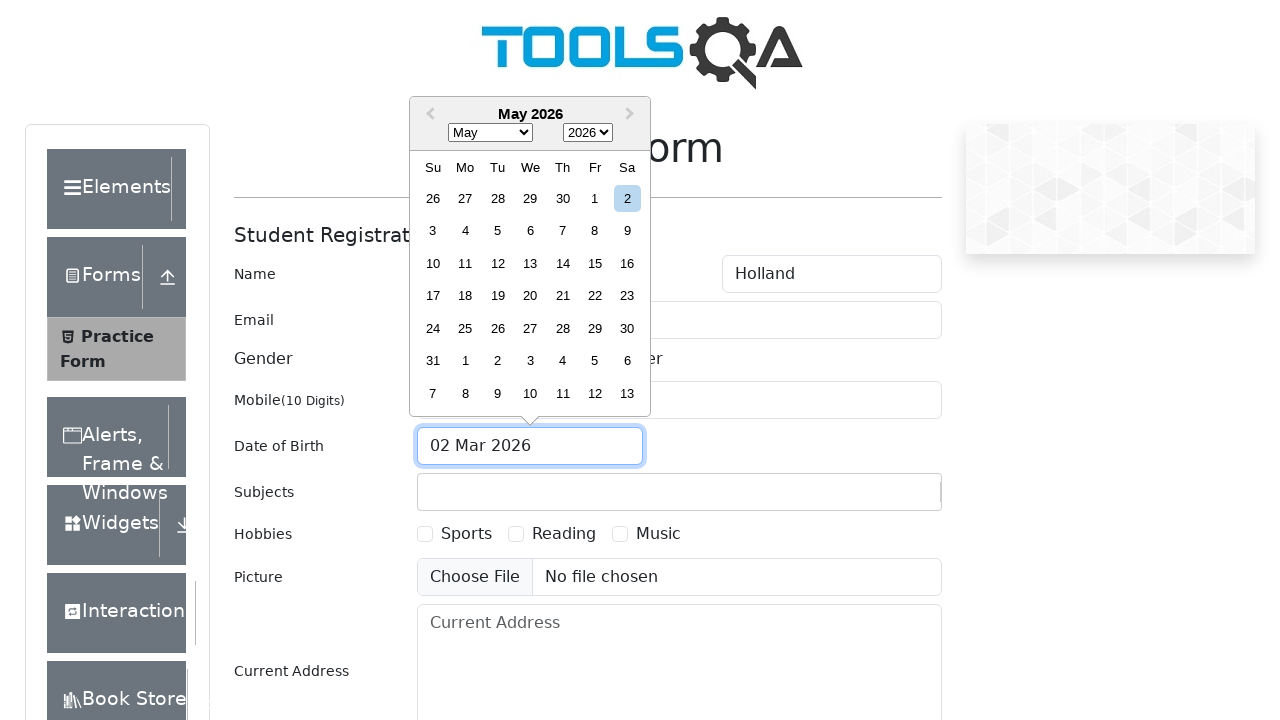

Selected year: 1989 on .react-datepicker__year-select
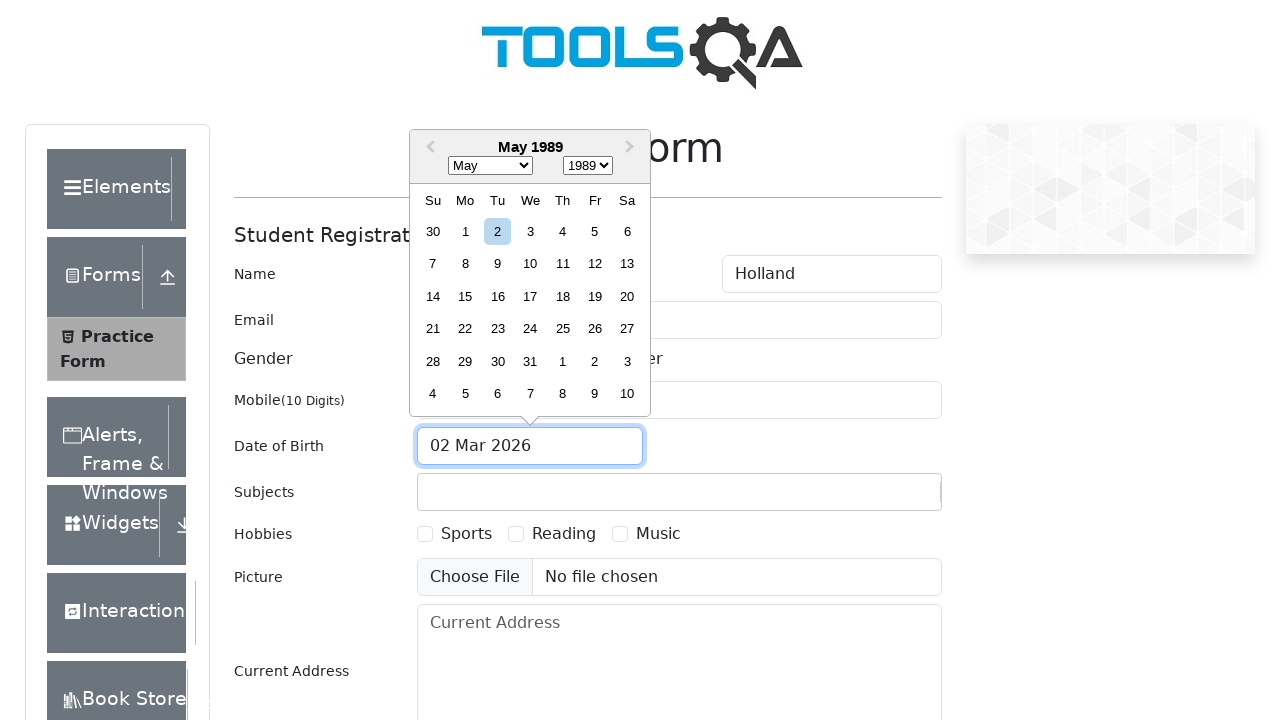

Selected day: 22 at (465, 329) on div.react-datepicker__day:has-text('22'):not(.react-datepicker__day--outside-mon
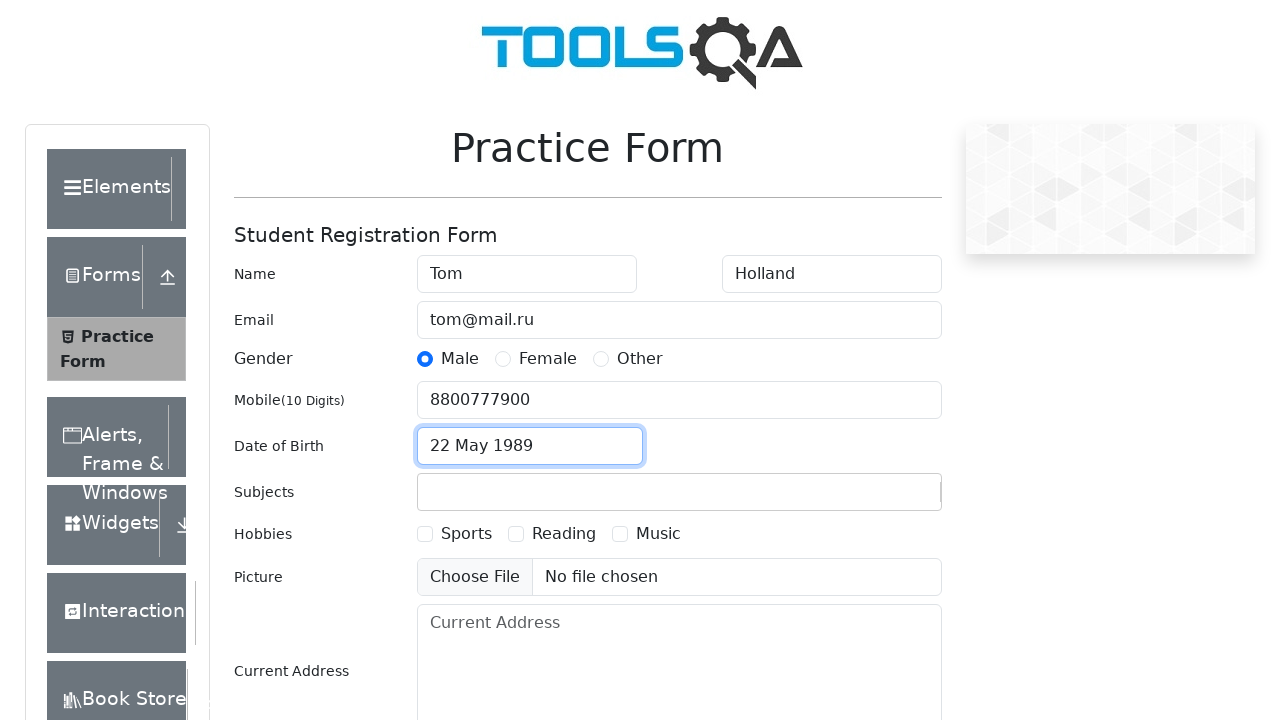

Typed 'bi' in subjects field on #subjectsInput
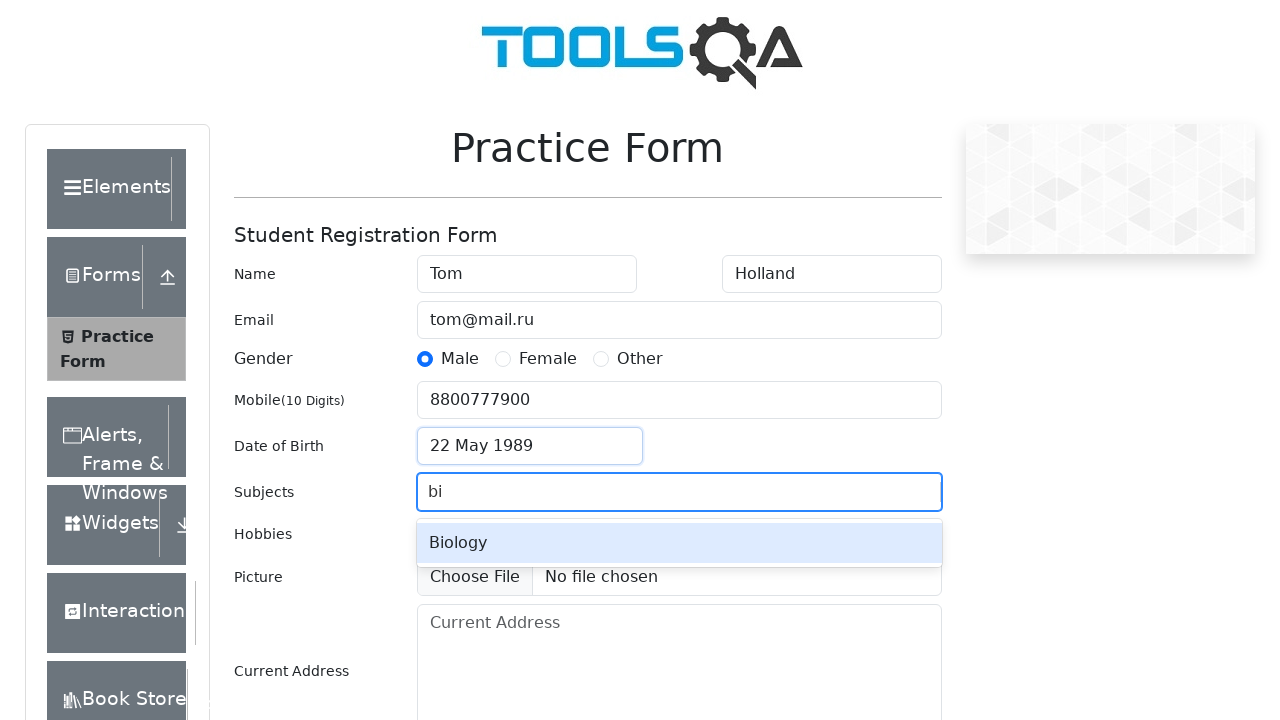

Selected Biology subject
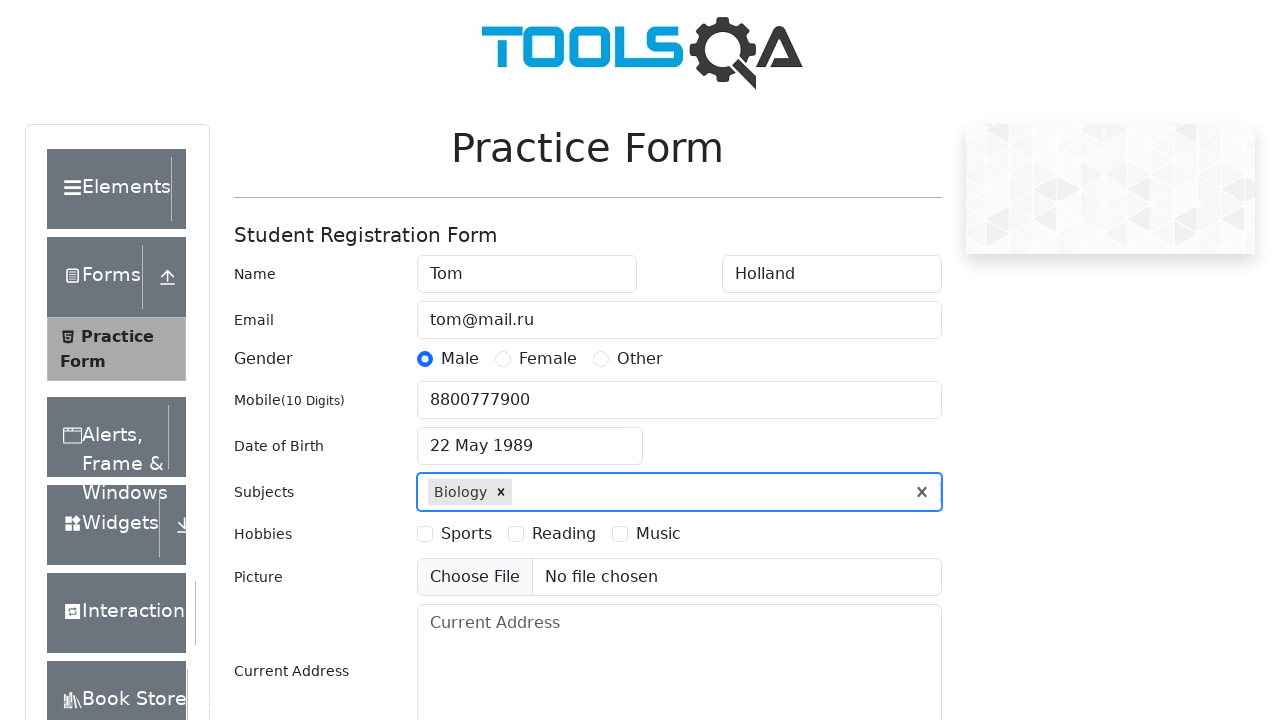

Selected hobby: Music at (658, 534) on #hobbiesWrapper >> text=Music
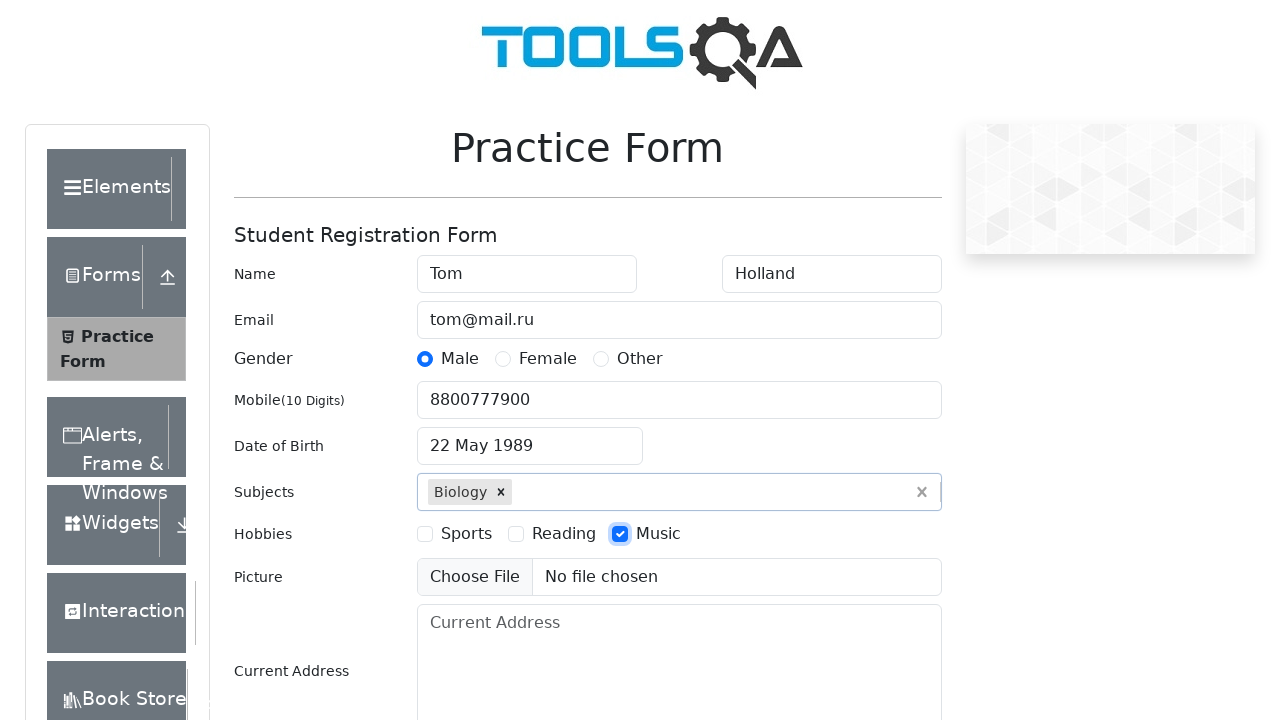

Filled current address: Mira, 1 on #currentAddress
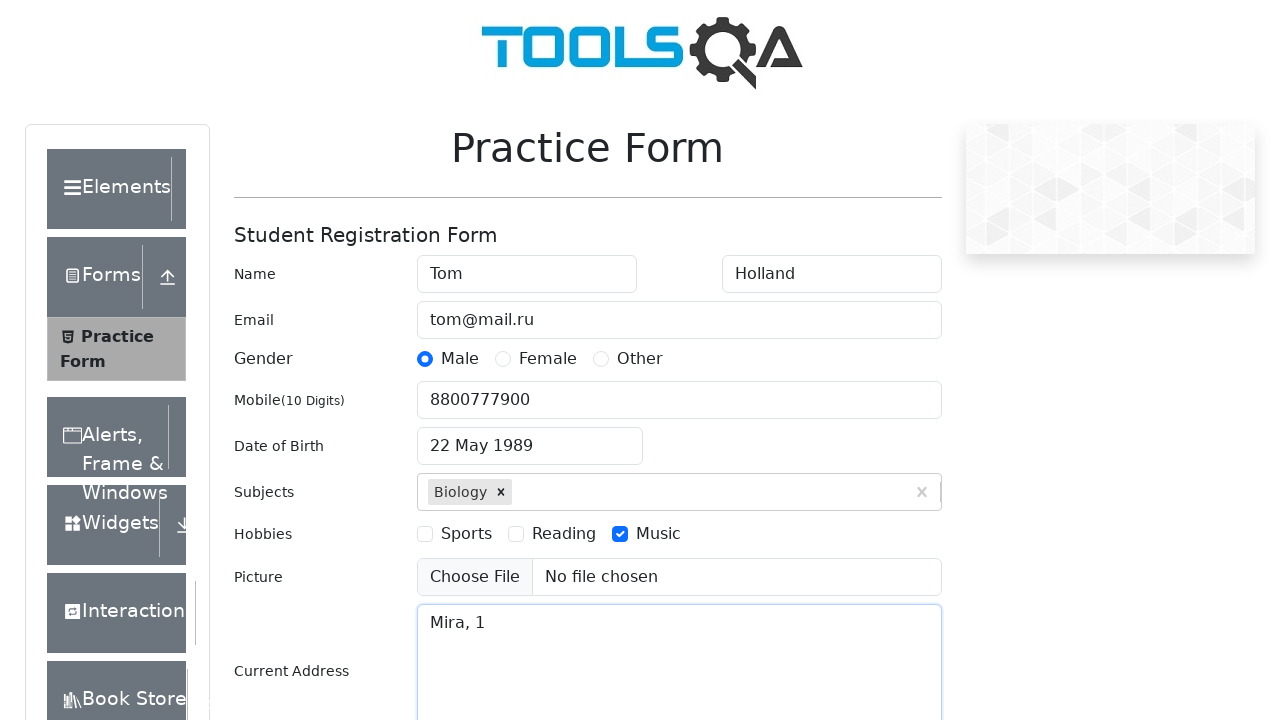

Typed 'u' in state field on #react-select-3-input
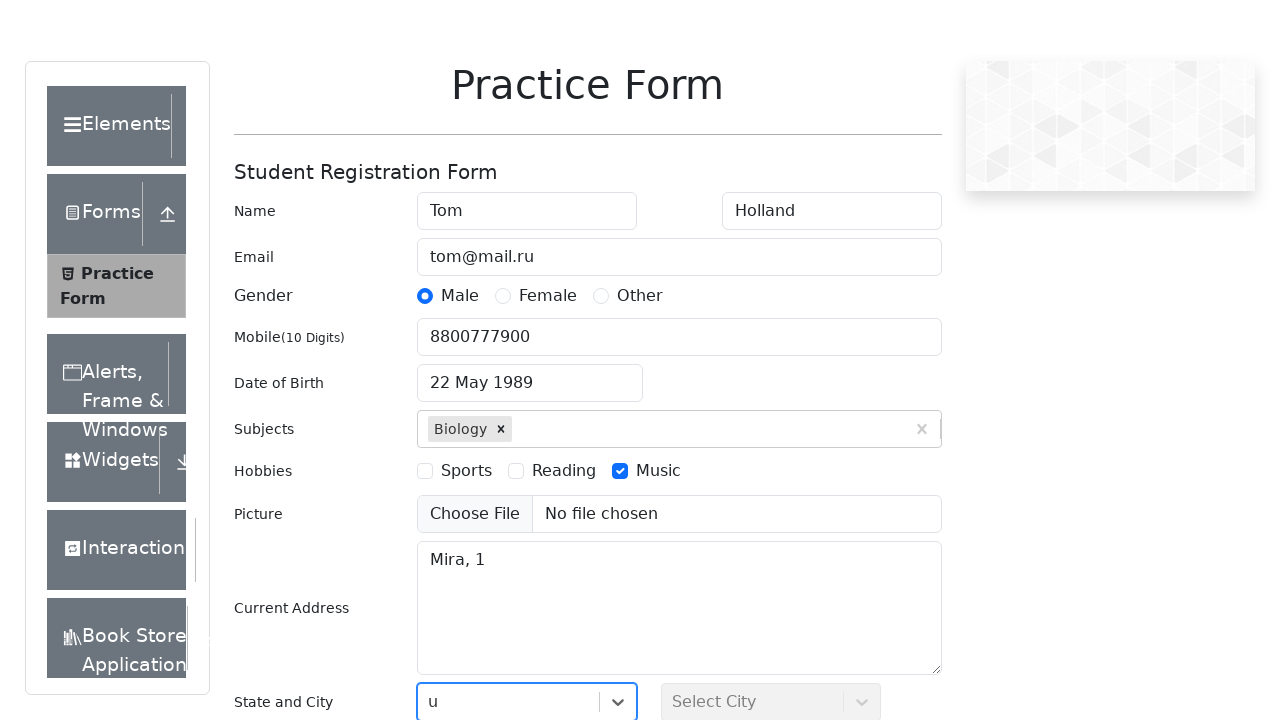

Selected state: Uttar Pradesh
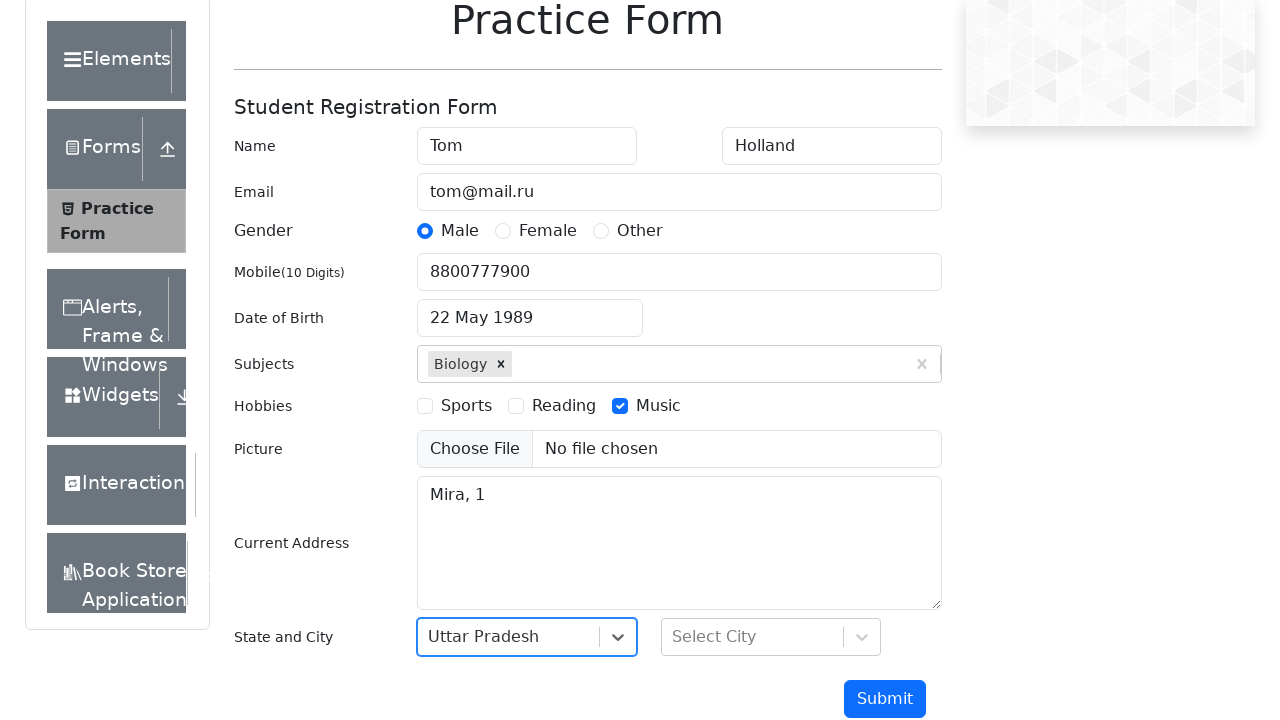

Typed 'm' in city field on #react-select-4-input
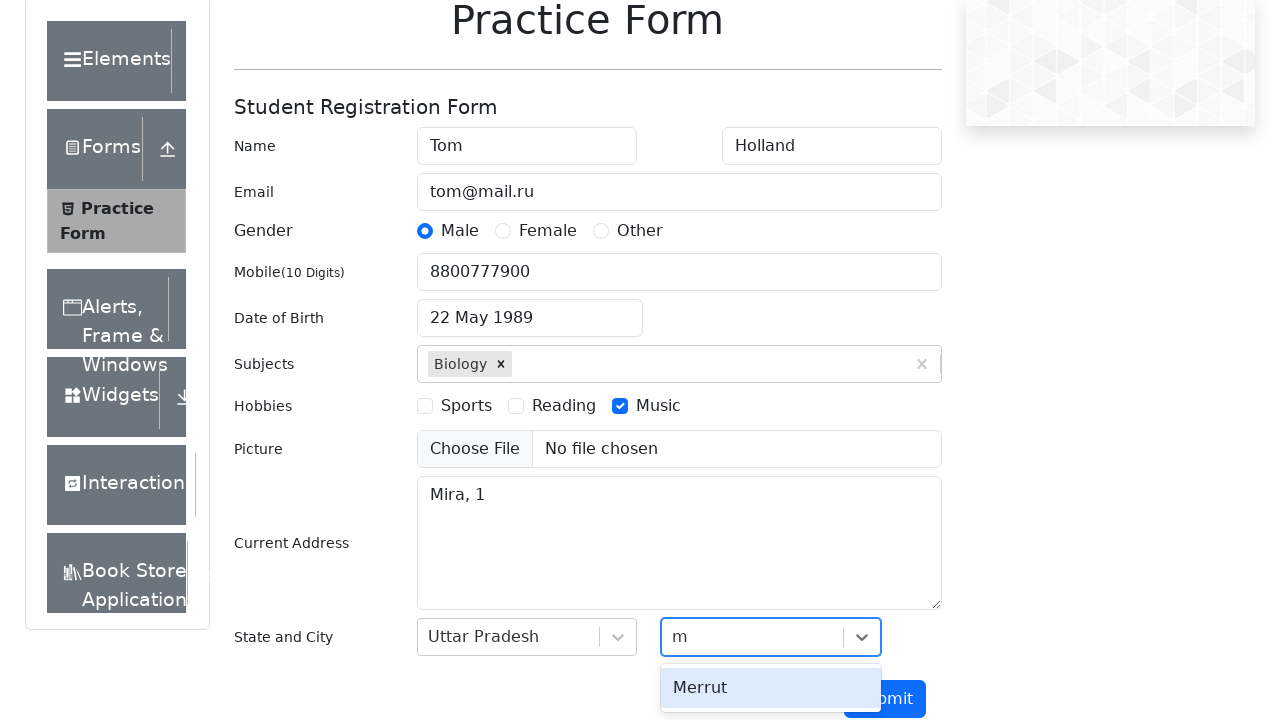

Selected city: Merrut
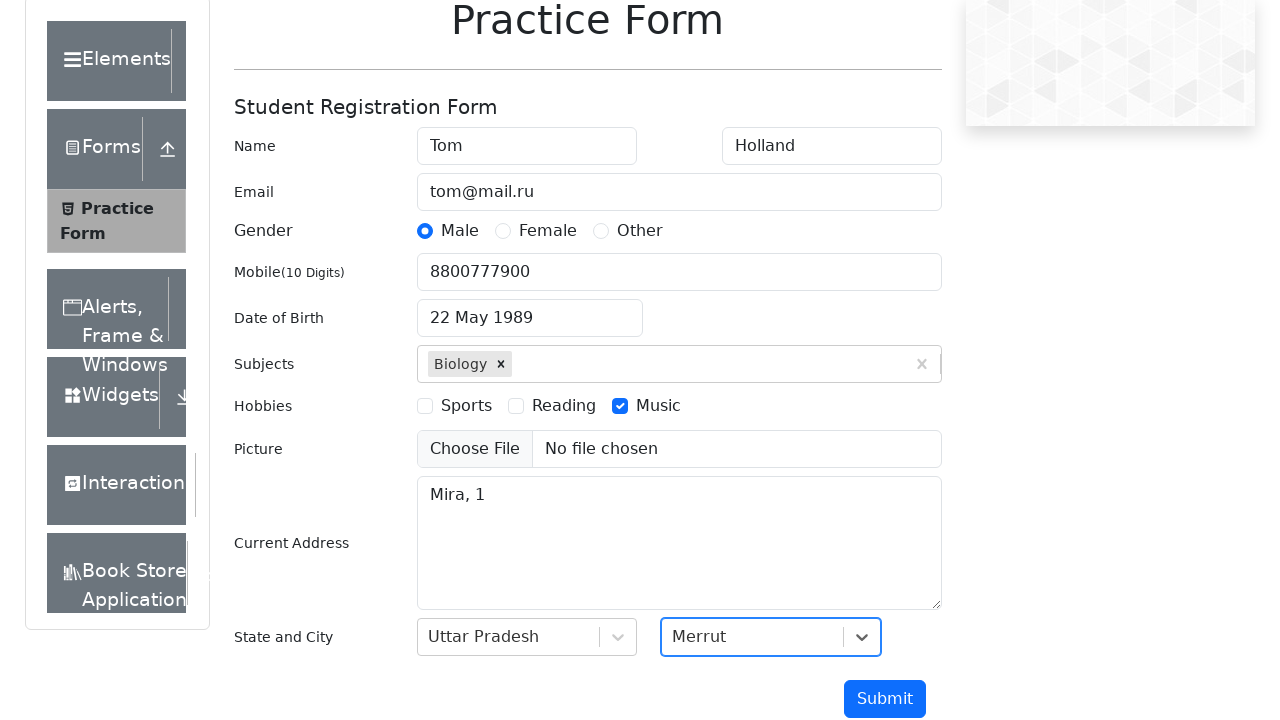

Clicked submit button at (885, 699) on #submit
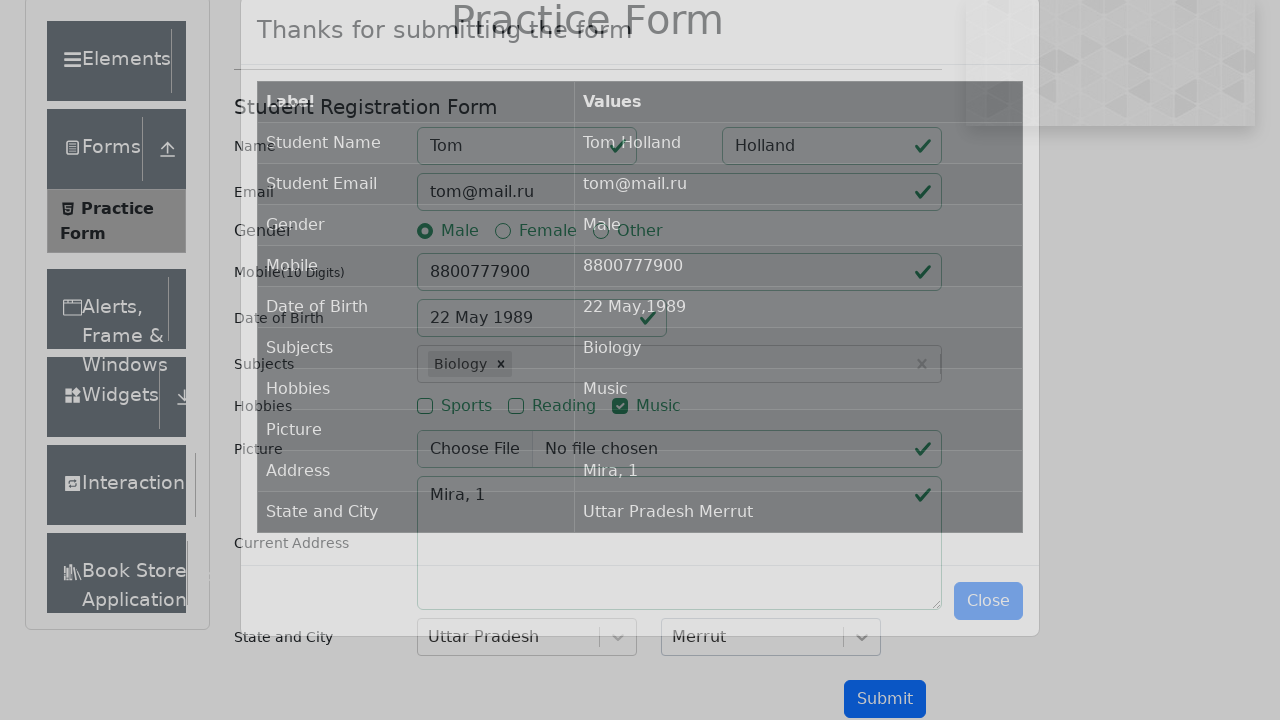

Confirmation modal loaded
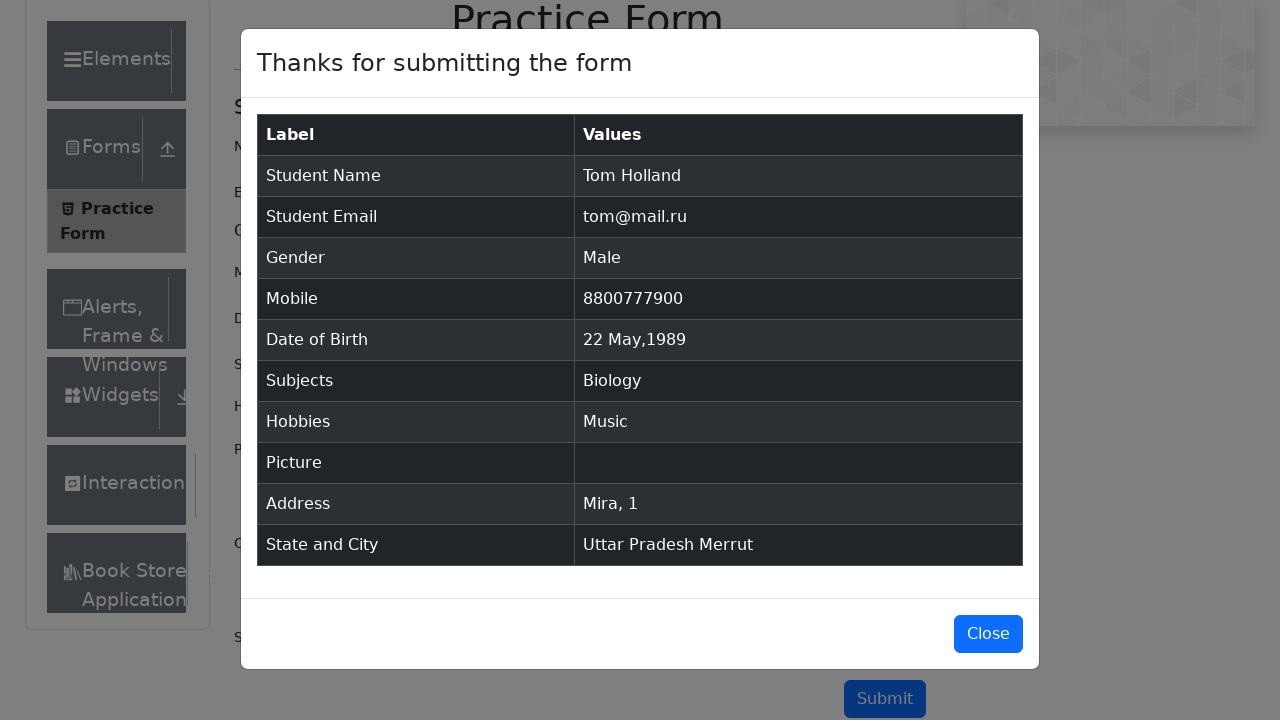

Scrolled down in modal
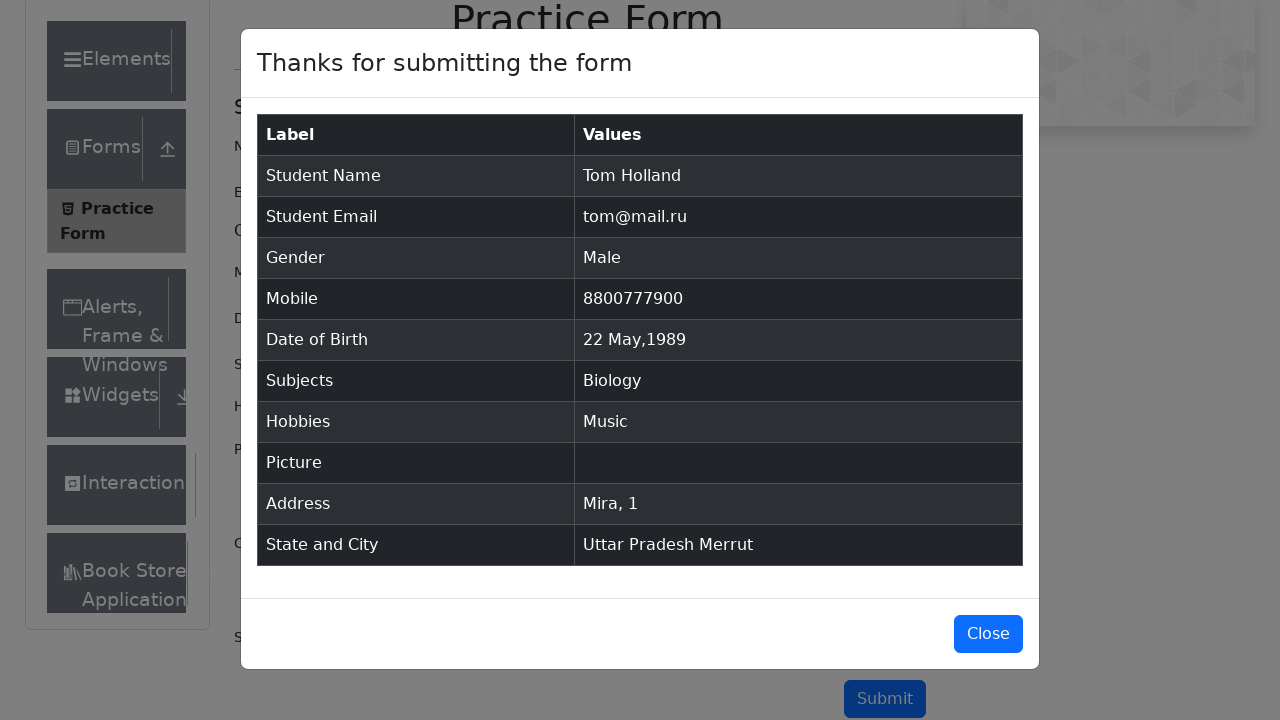

Clicked close button to close modal at (988, 634) on #closeLargeModal
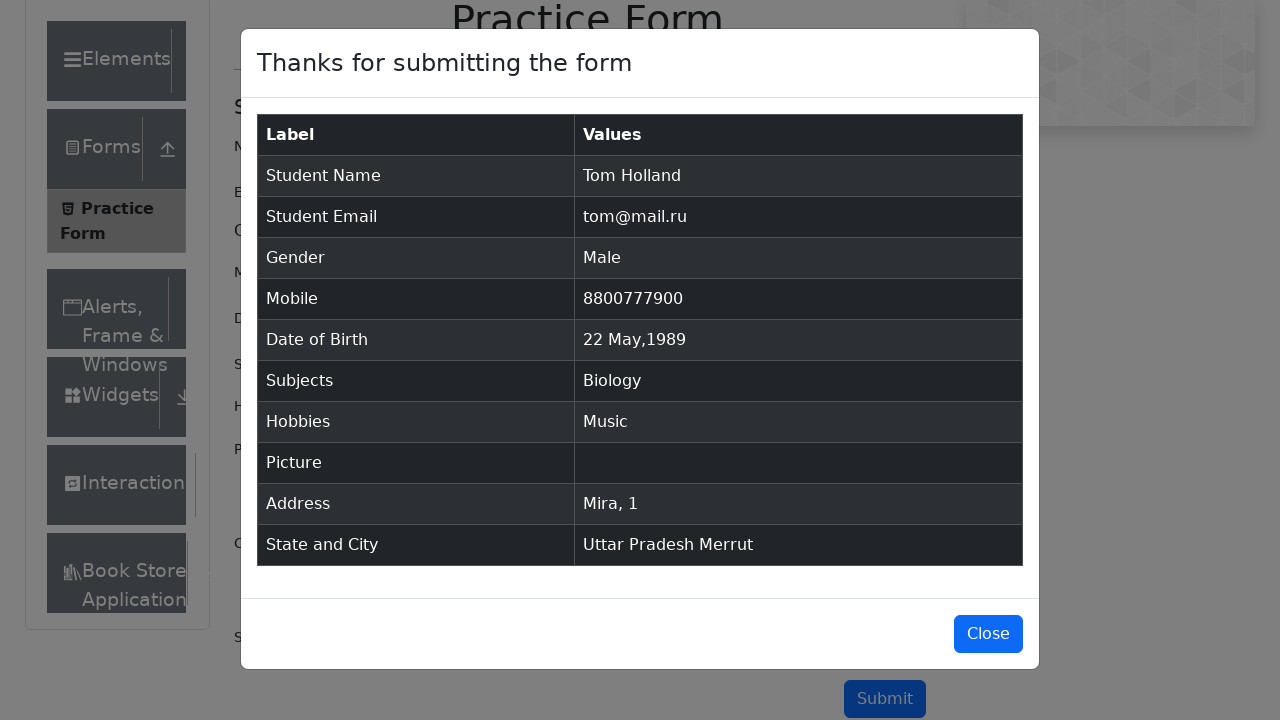

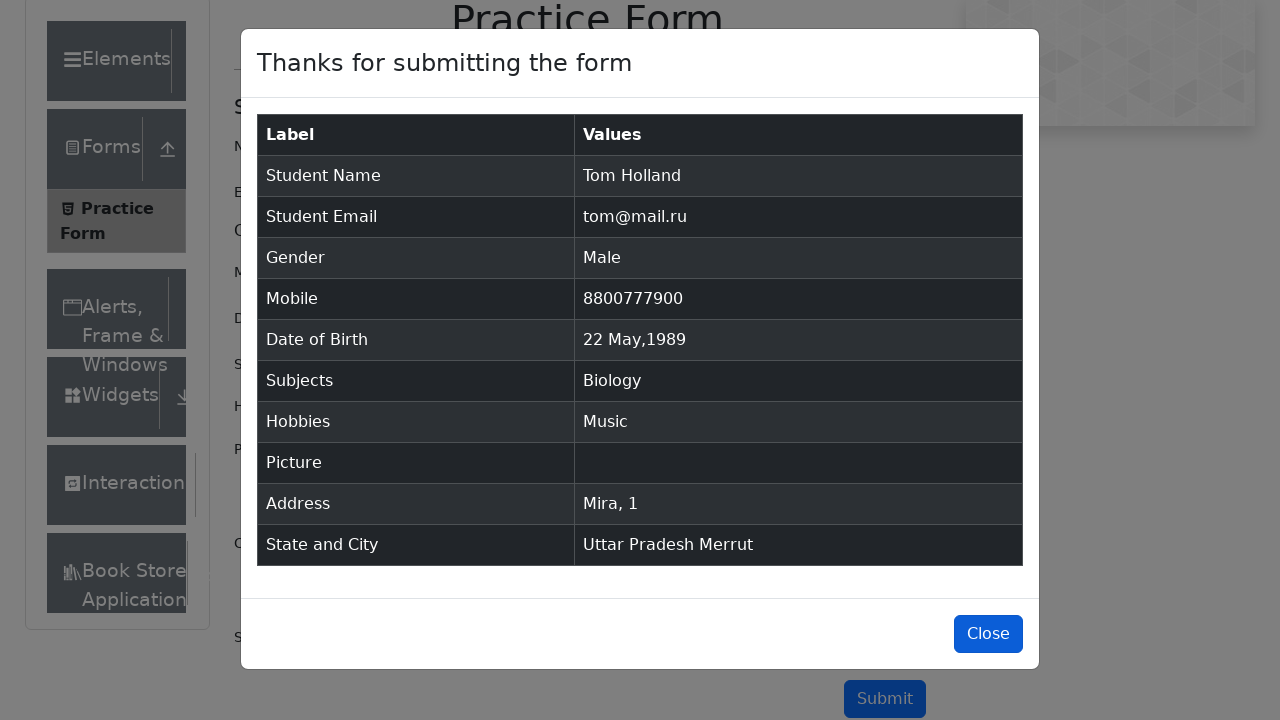